Tests multi-select dropdown by selecting all language options one by one and then deselecting them all

Starting URL: https://practice.cydeo.com/dropdown

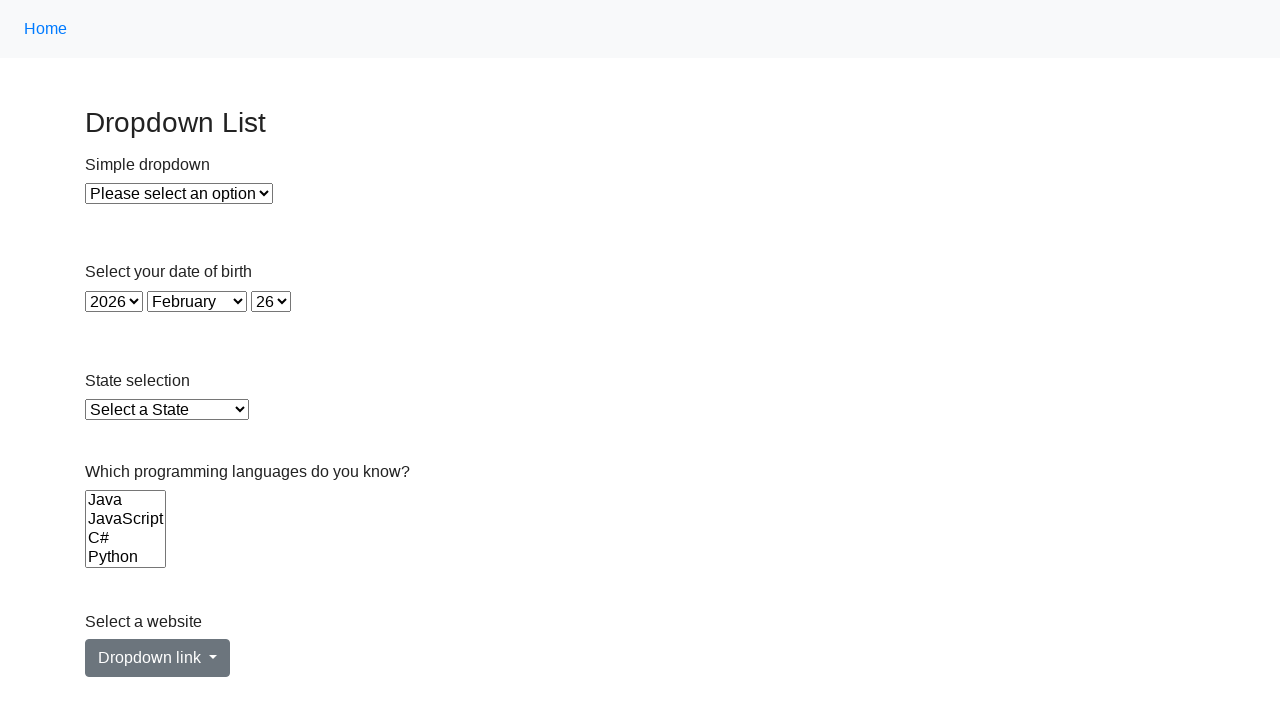

Located the languages multi-select dropdown
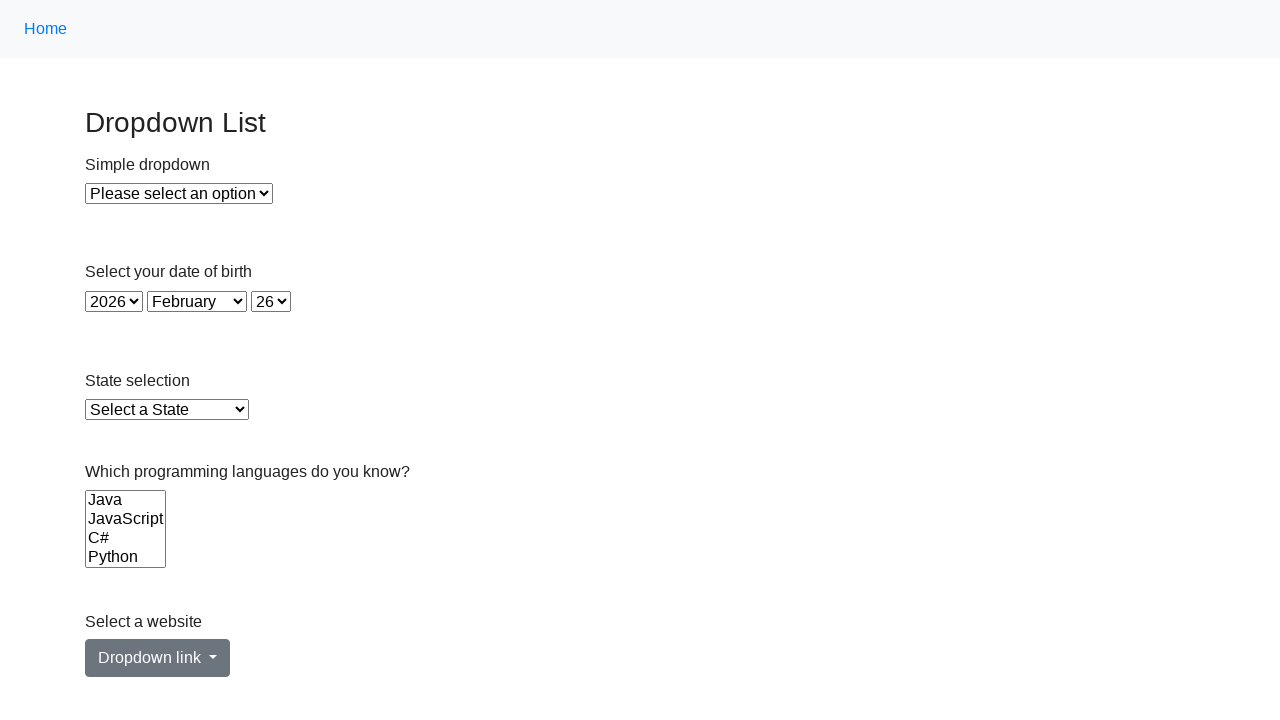

Retrieved all language options from dropdown
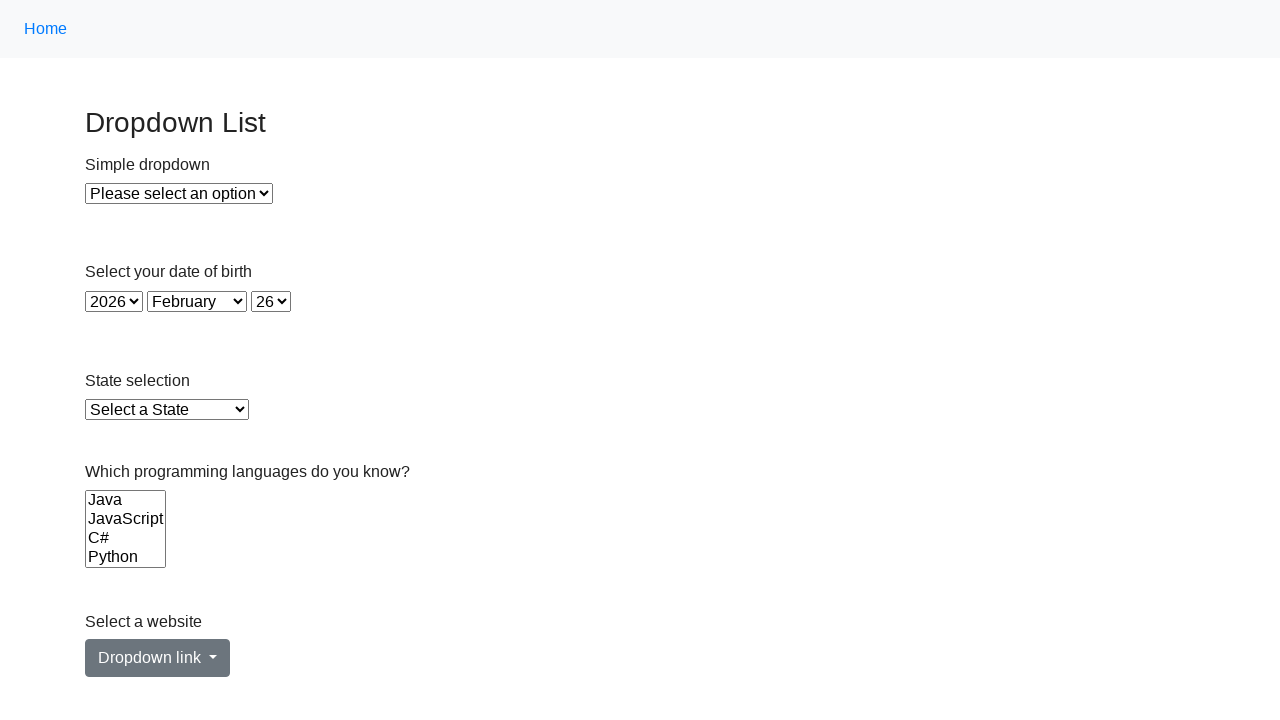

Selected a language option from the dropdown at (126, 500) on select[name='Languages'] >> option >> nth=0
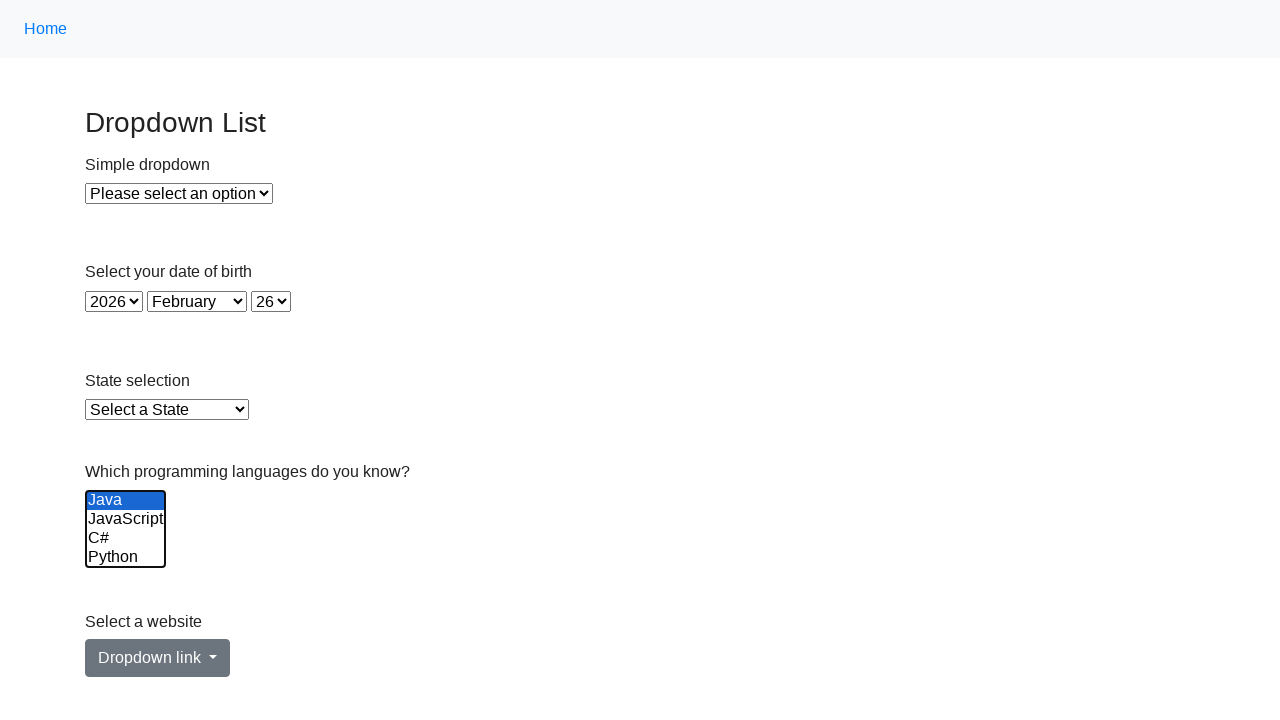

Waited 1 second before selecting next option
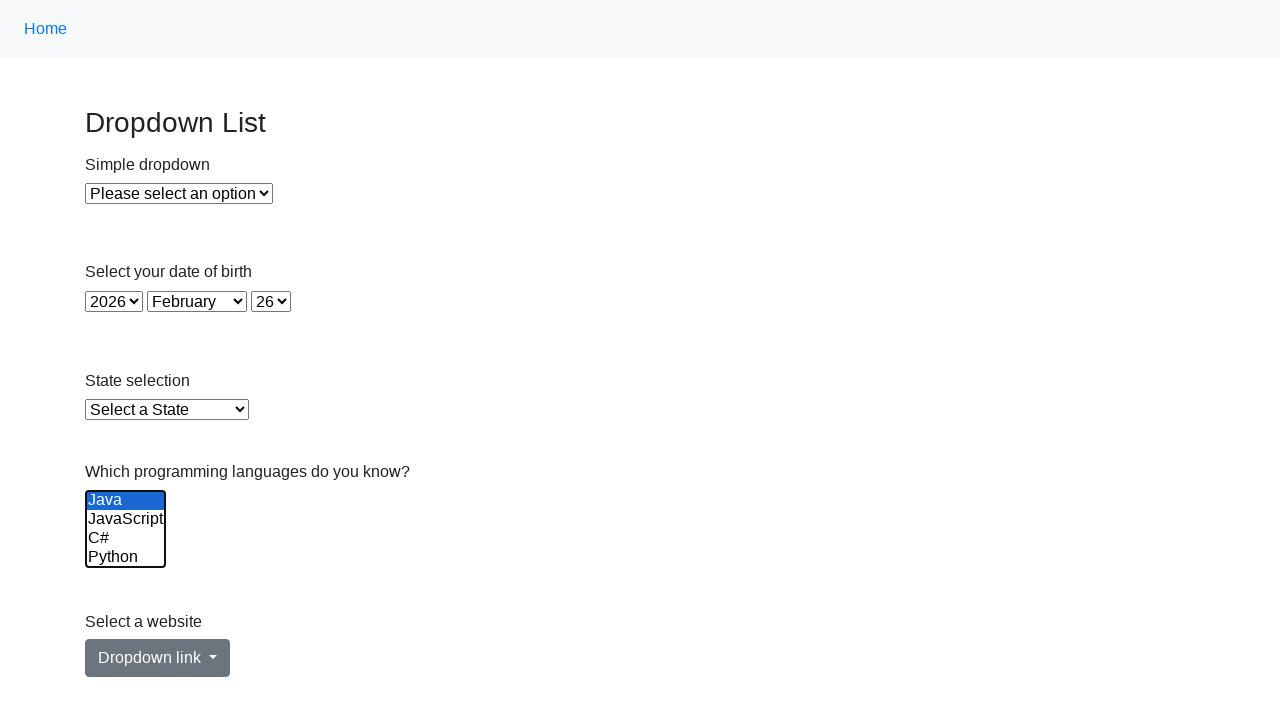

Selected a language option from the dropdown at (126, 519) on select[name='Languages'] >> option >> nth=1
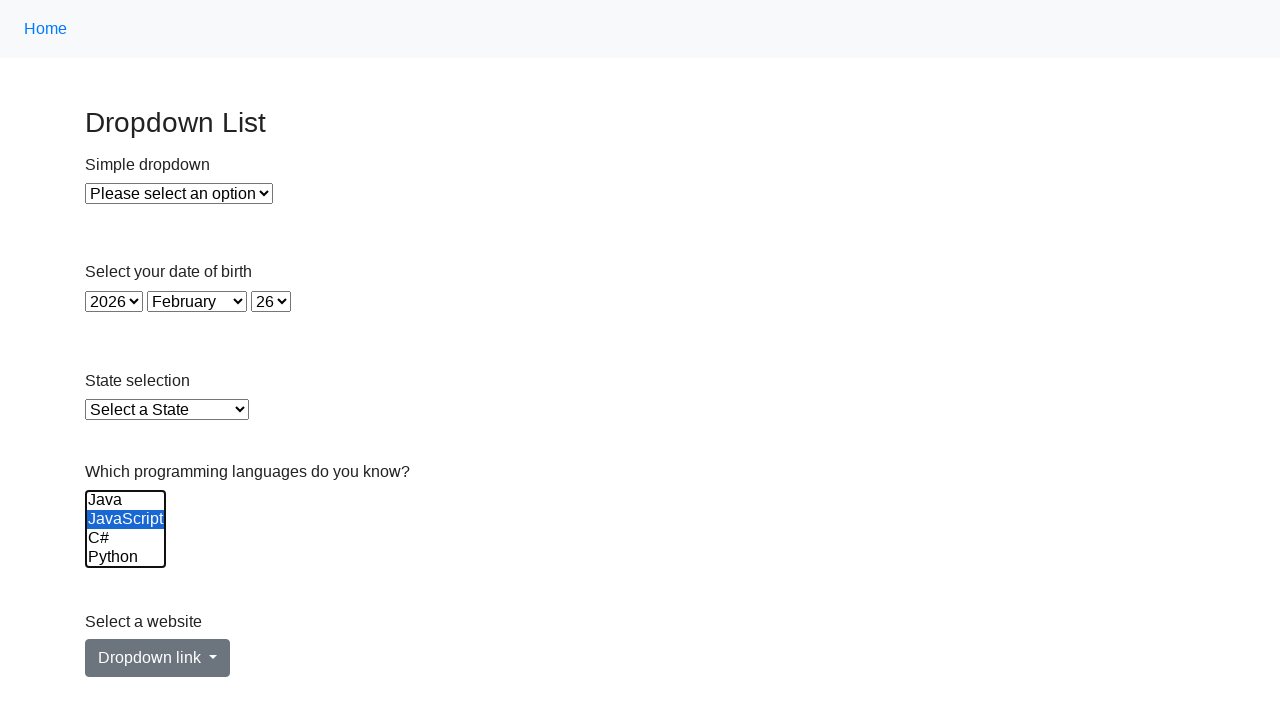

Waited 1 second before selecting next option
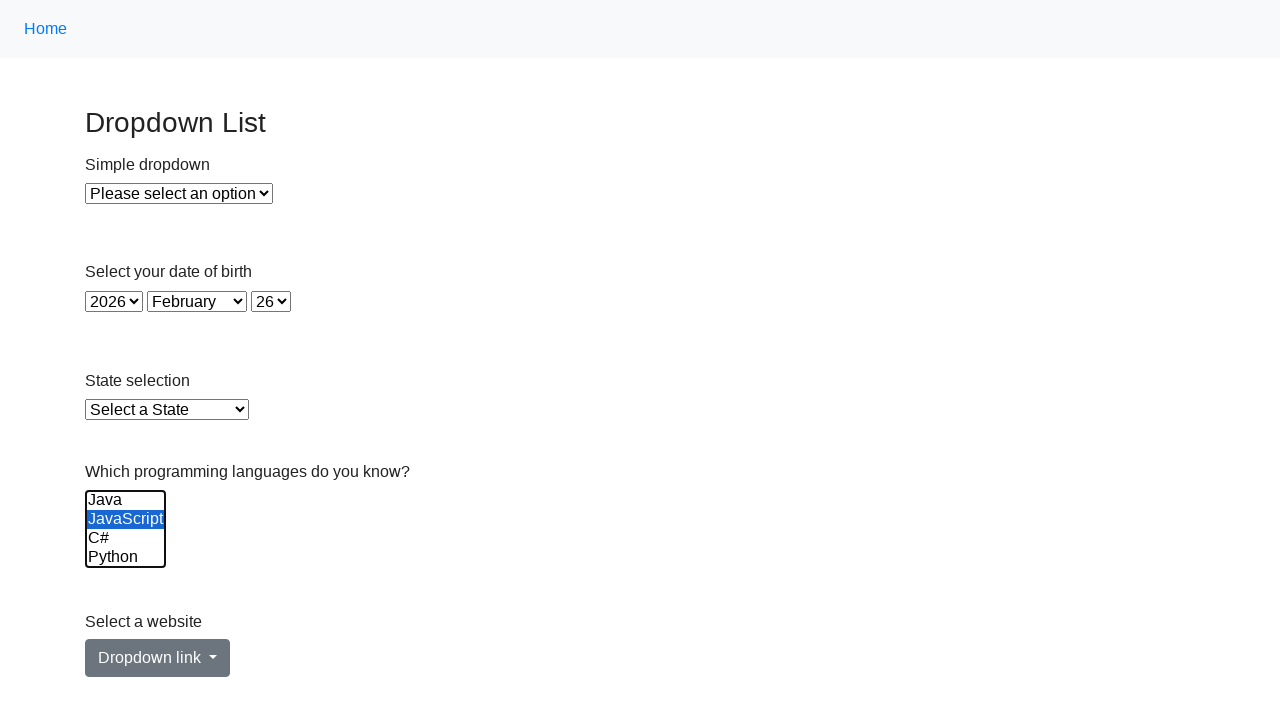

Selected a language option from the dropdown at (126, 538) on select[name='Languages'] >> option >> nth=2
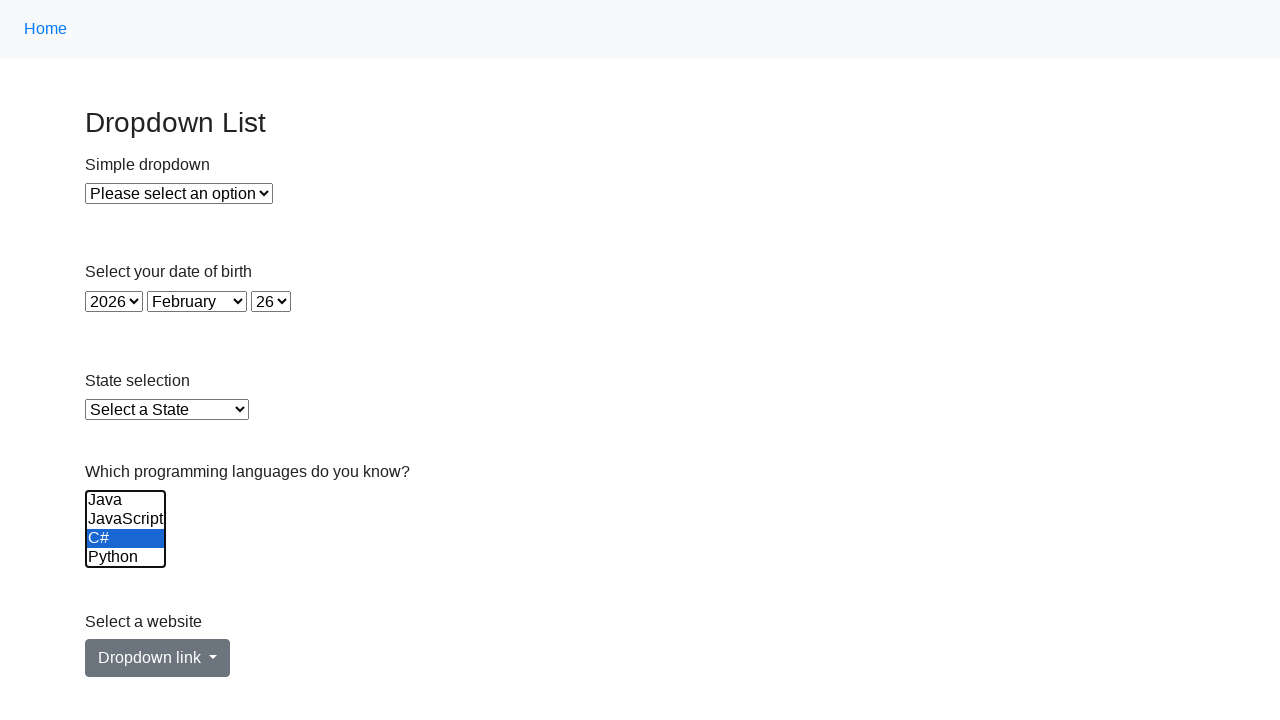

Waited 1 second before selecting next option
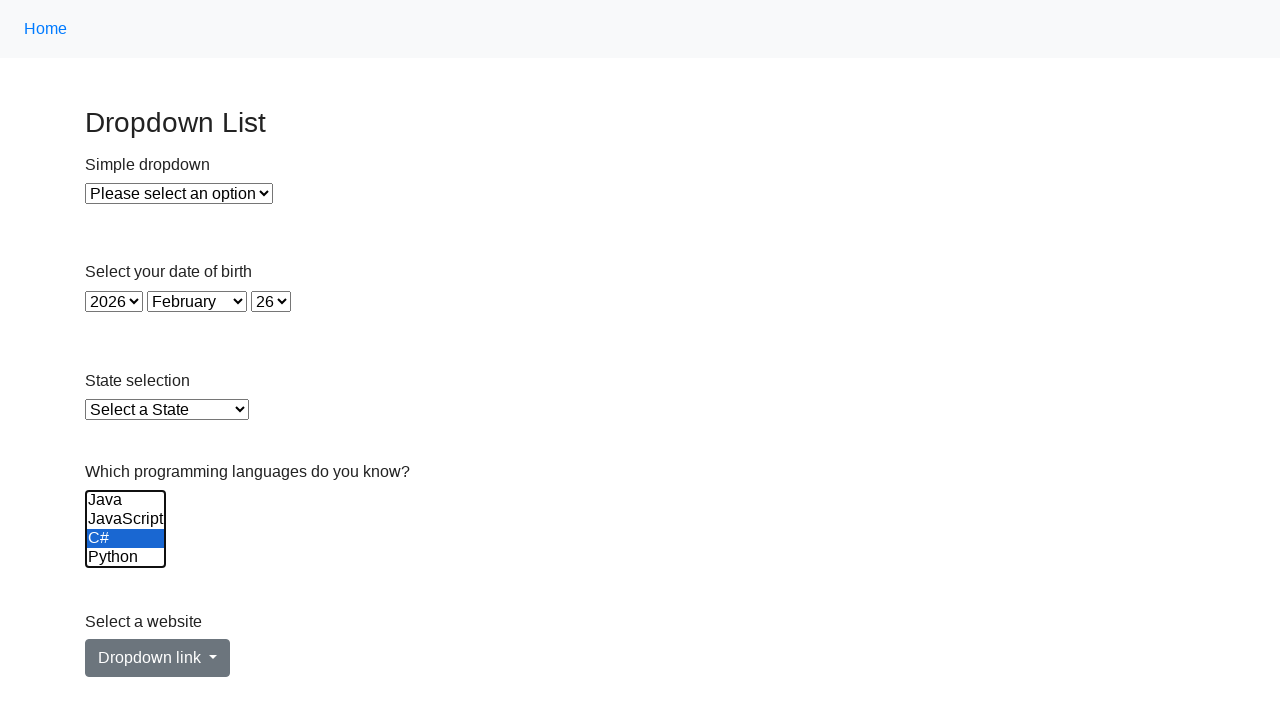

Selected a language option from the dropdown at (126, 558) on select[name='Languages'] >> option >> nth=3
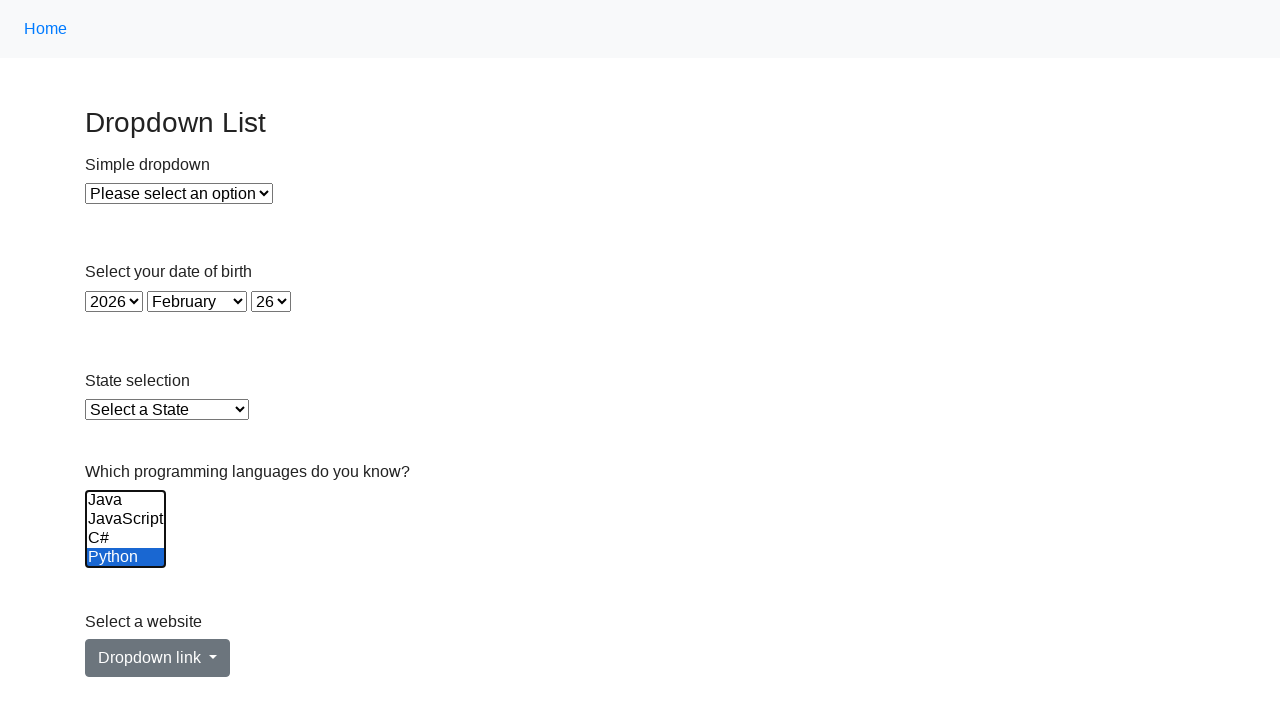

Waited 1 second before selecting next option
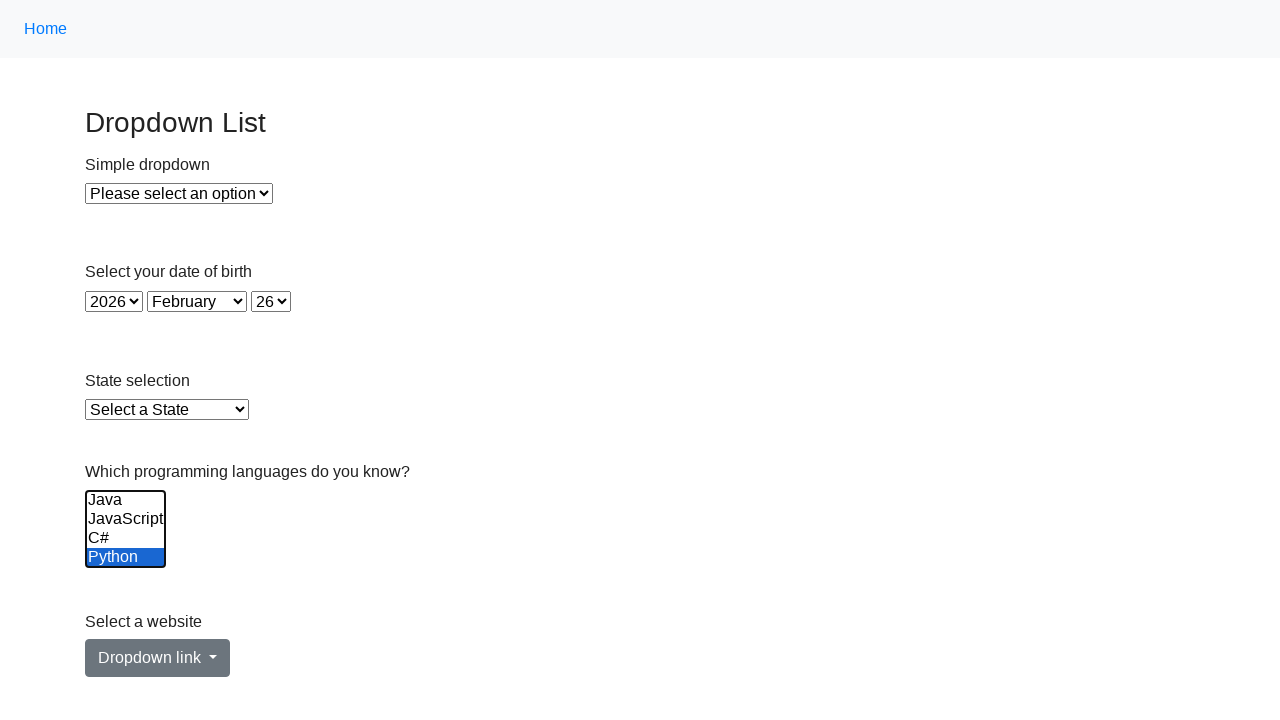

Selected a language option from the dropdown at (126, 539) on select[name='Languages'] >> option >> nth=4
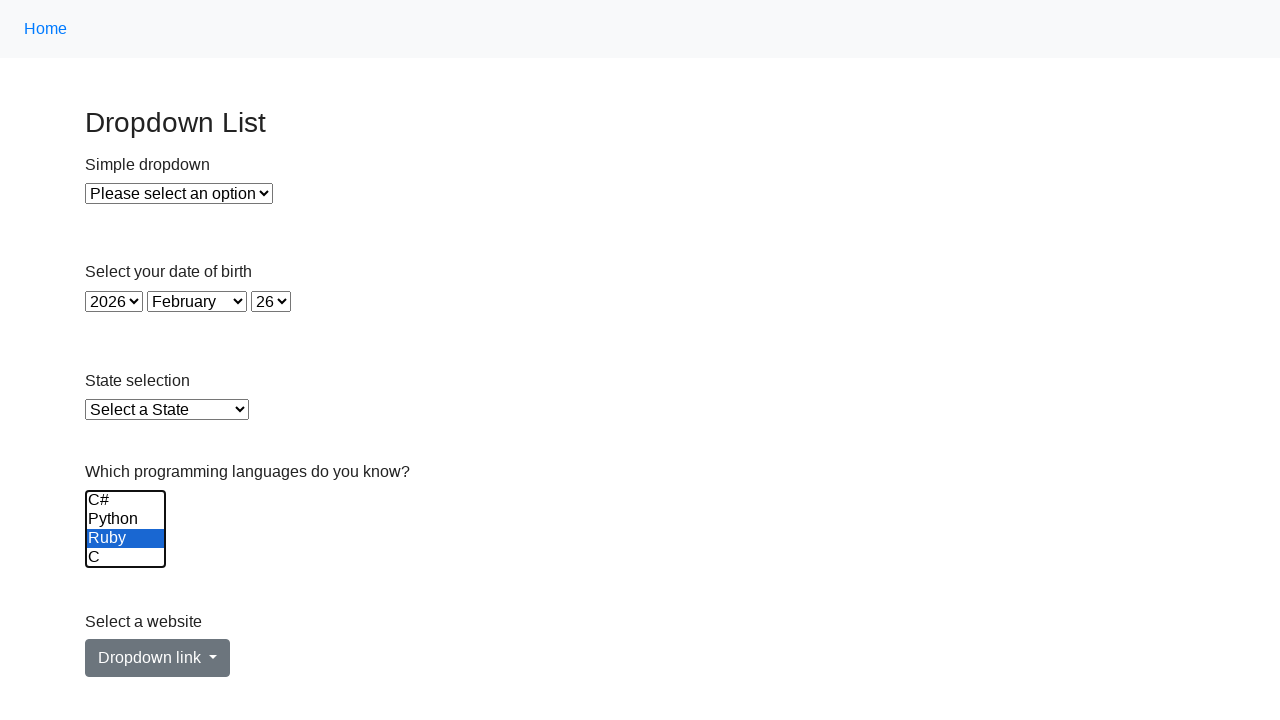

Waited 1 second before selecting next option
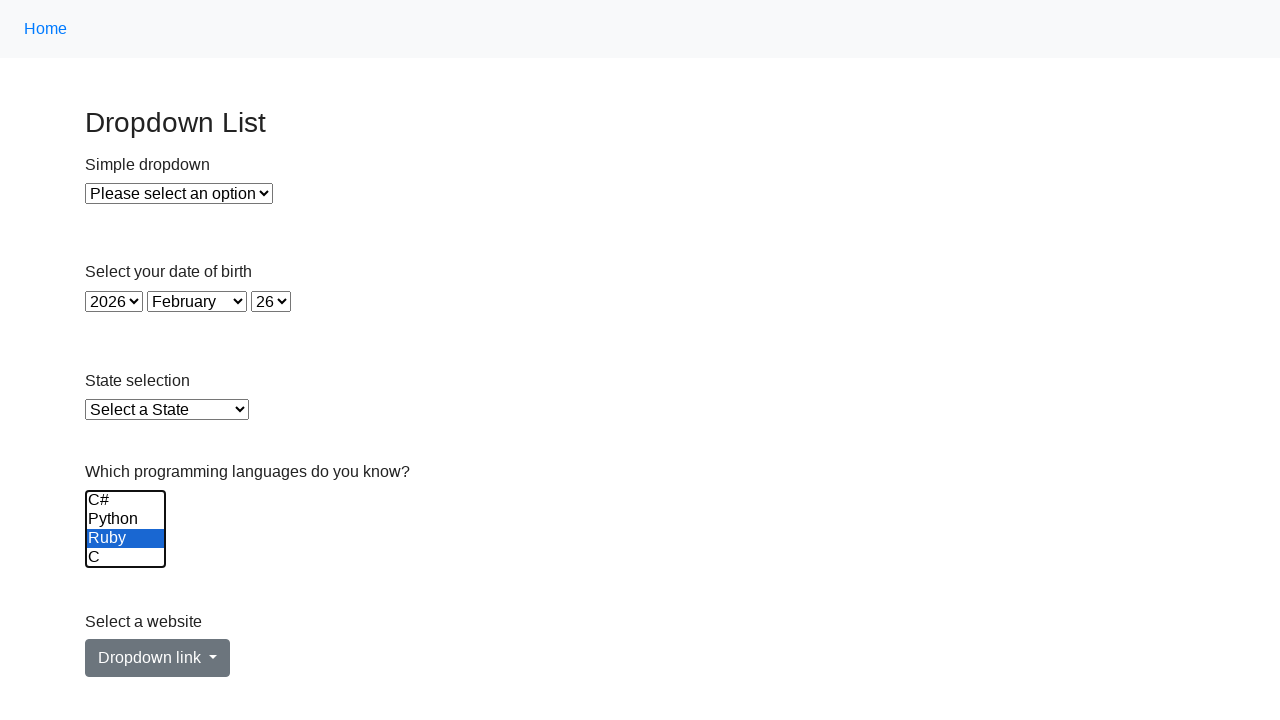

Selected a language option from the dropdown at (126, 558) on select[name='Languages'] >> option >> nth=5
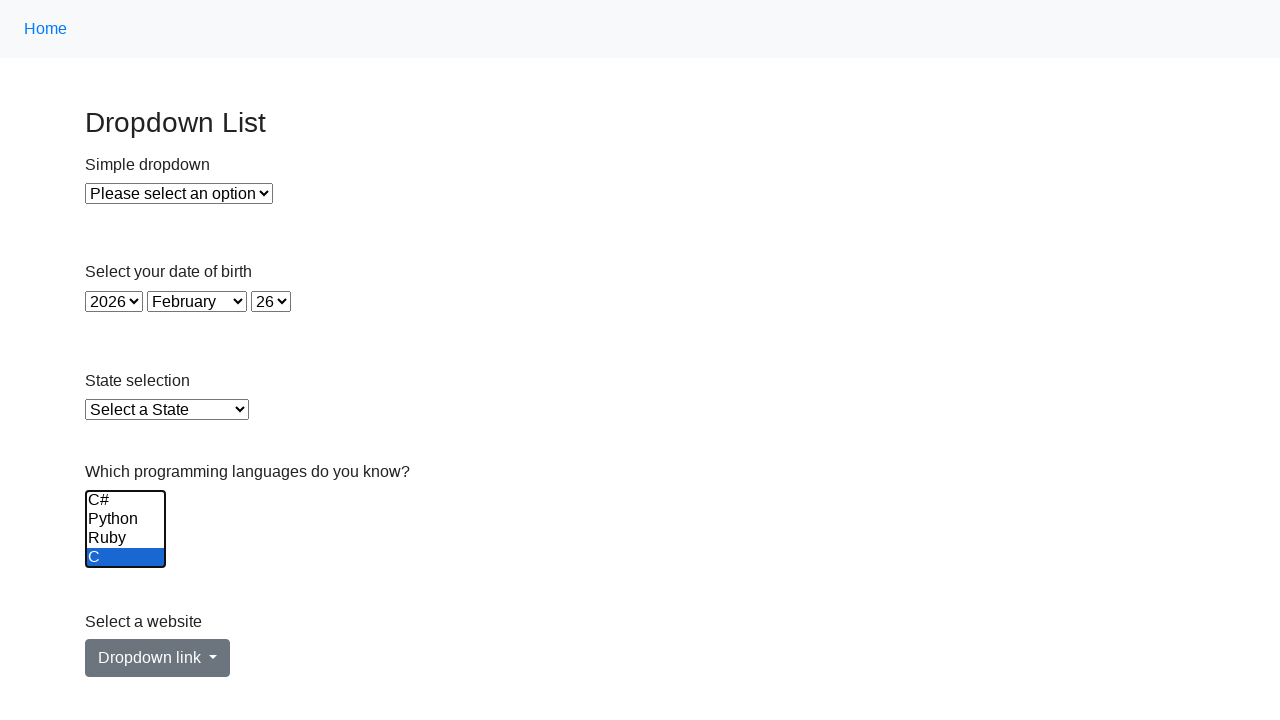

Waited 1 second before selecting next option
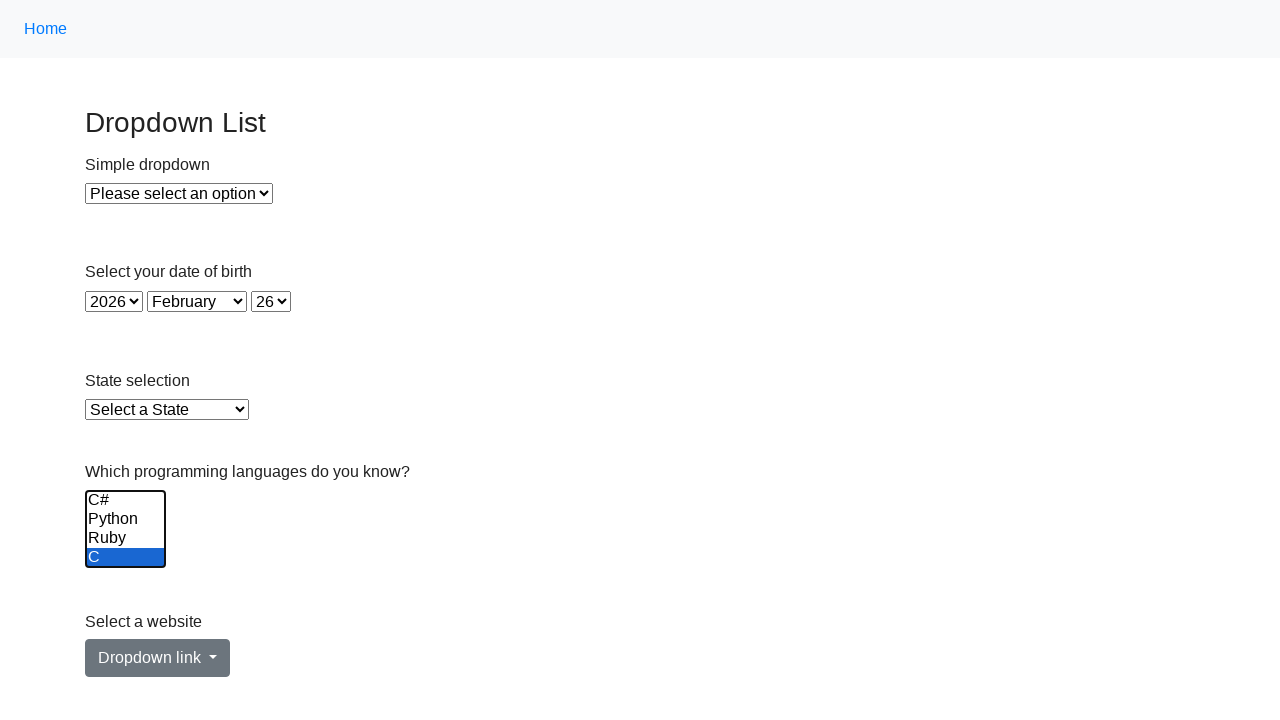

Deselected all language options from the dropdown on select[name='Languages']
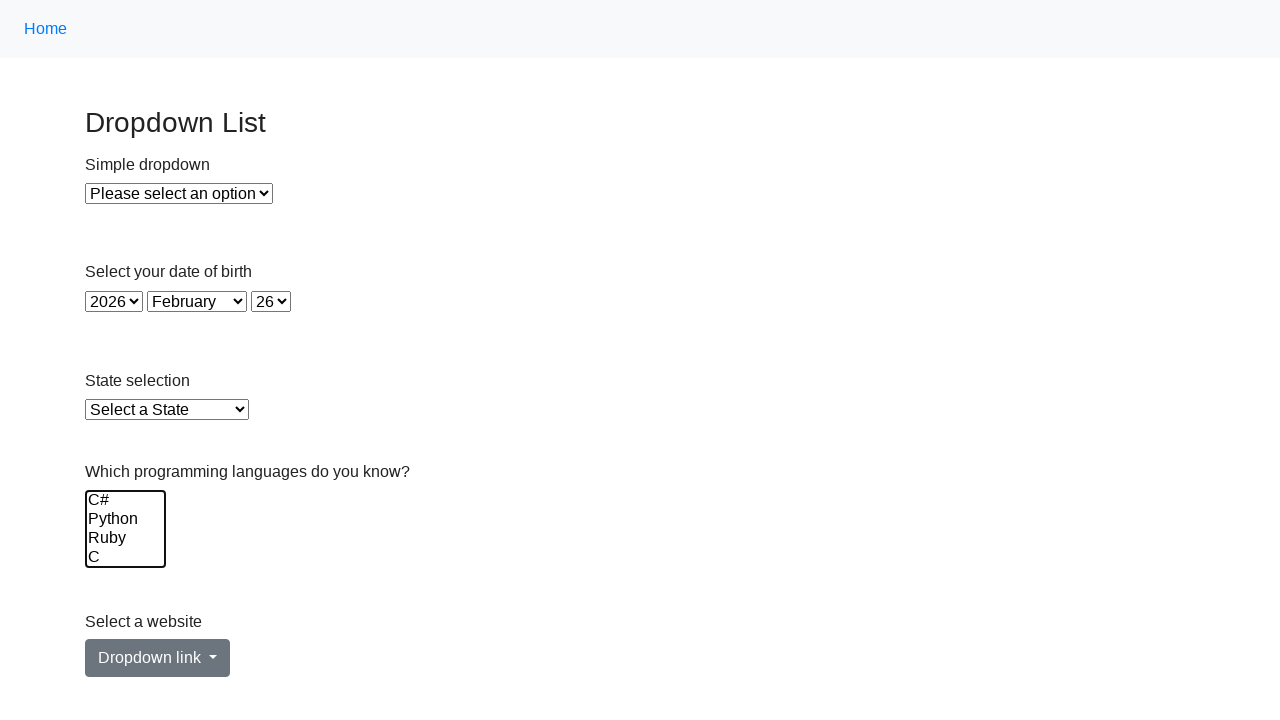

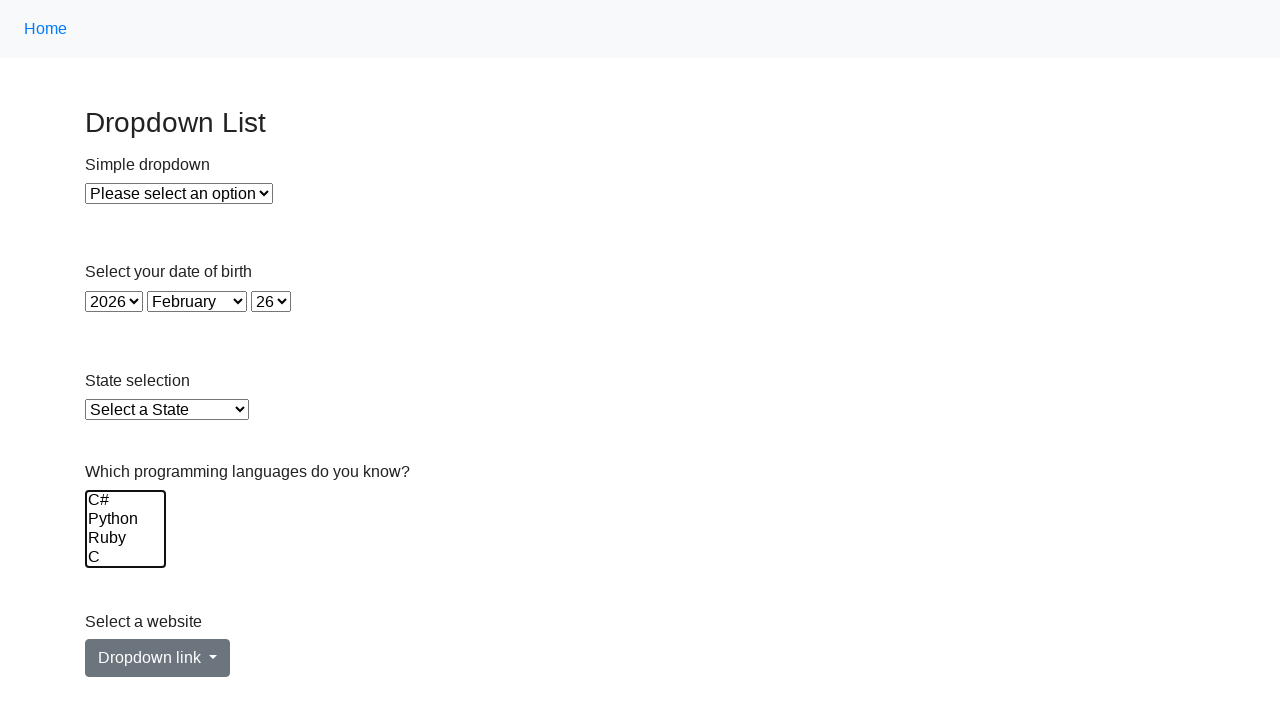